Tests the search functionality on TechPro Education website by searching for "java" and clicking on the "Full Stack Java Developer" option from the search results

Starting URL: https://techproeducation.com/

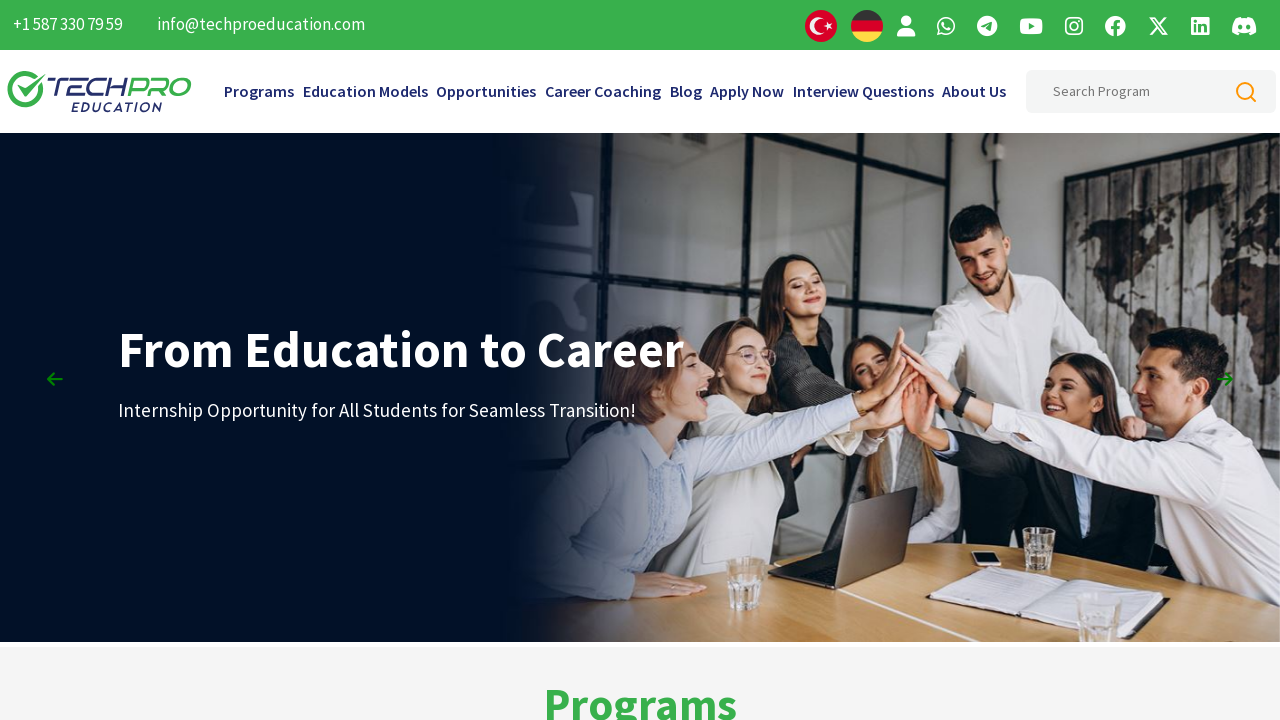

Clicked on the search box at (1141, 92) on #searchHeaderInput
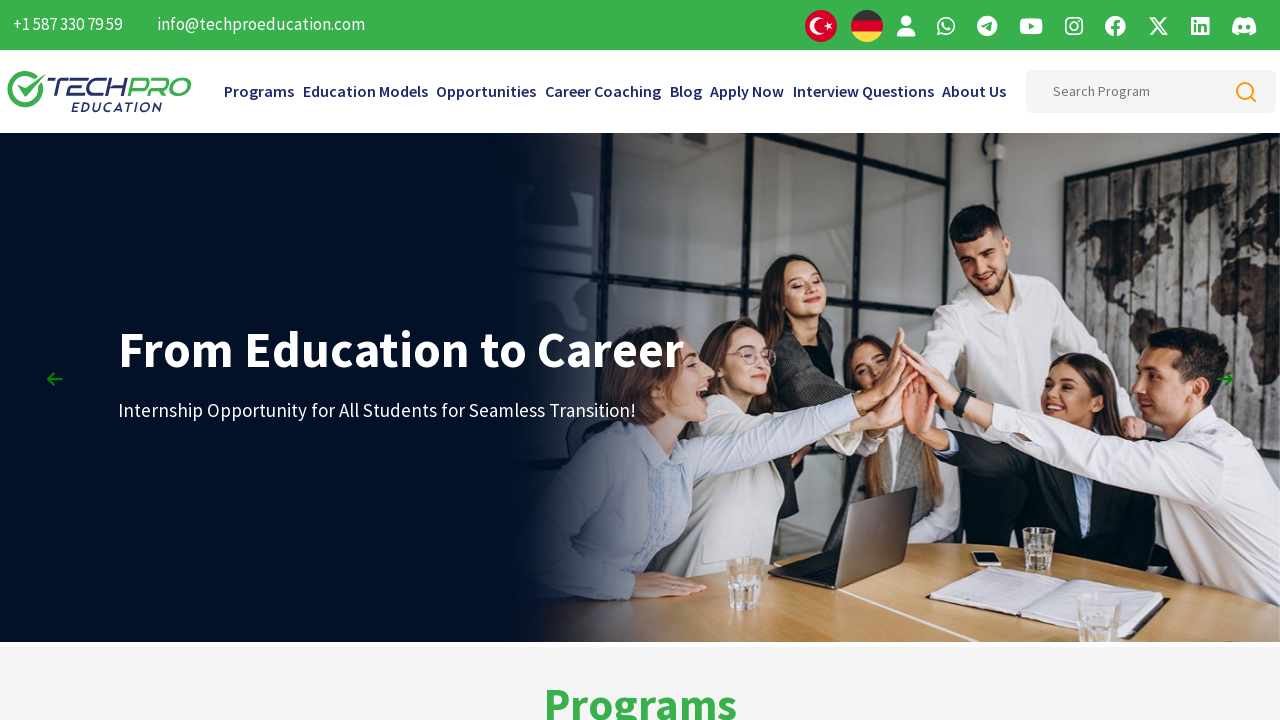

Typed 'java' into the search box on #searchHeaderInput
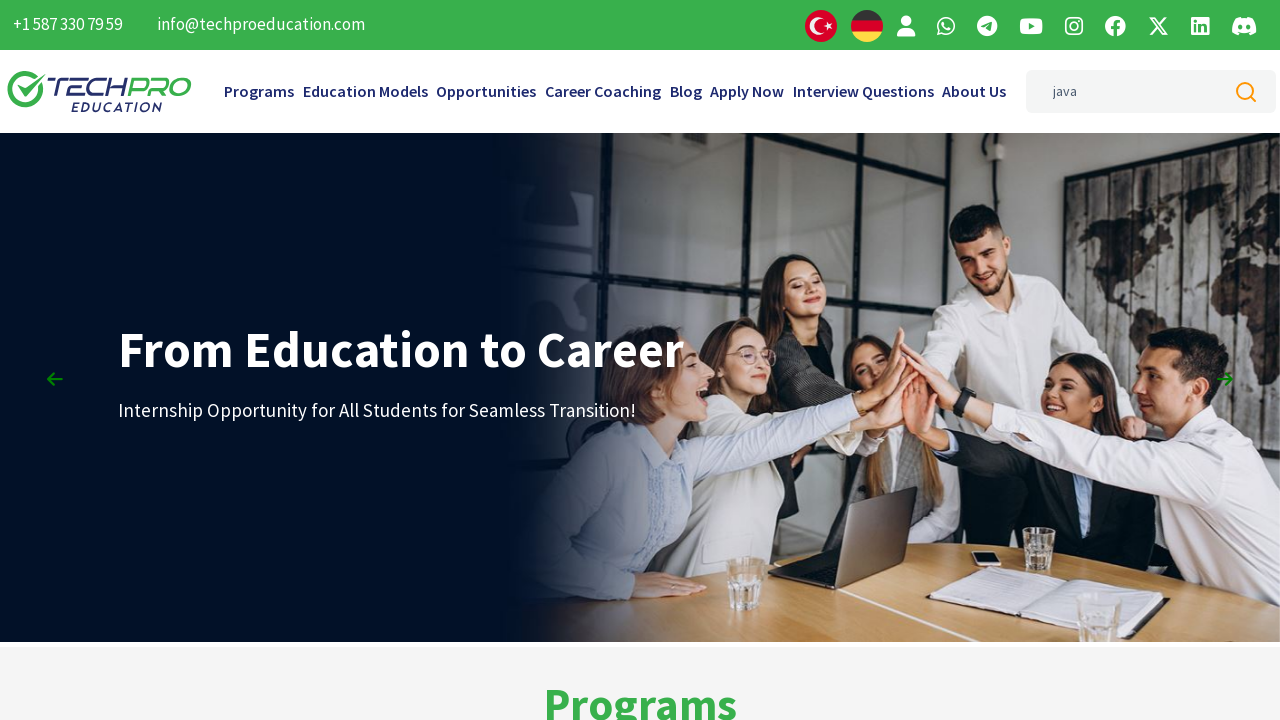

Waited 2 seconds for search results to appear
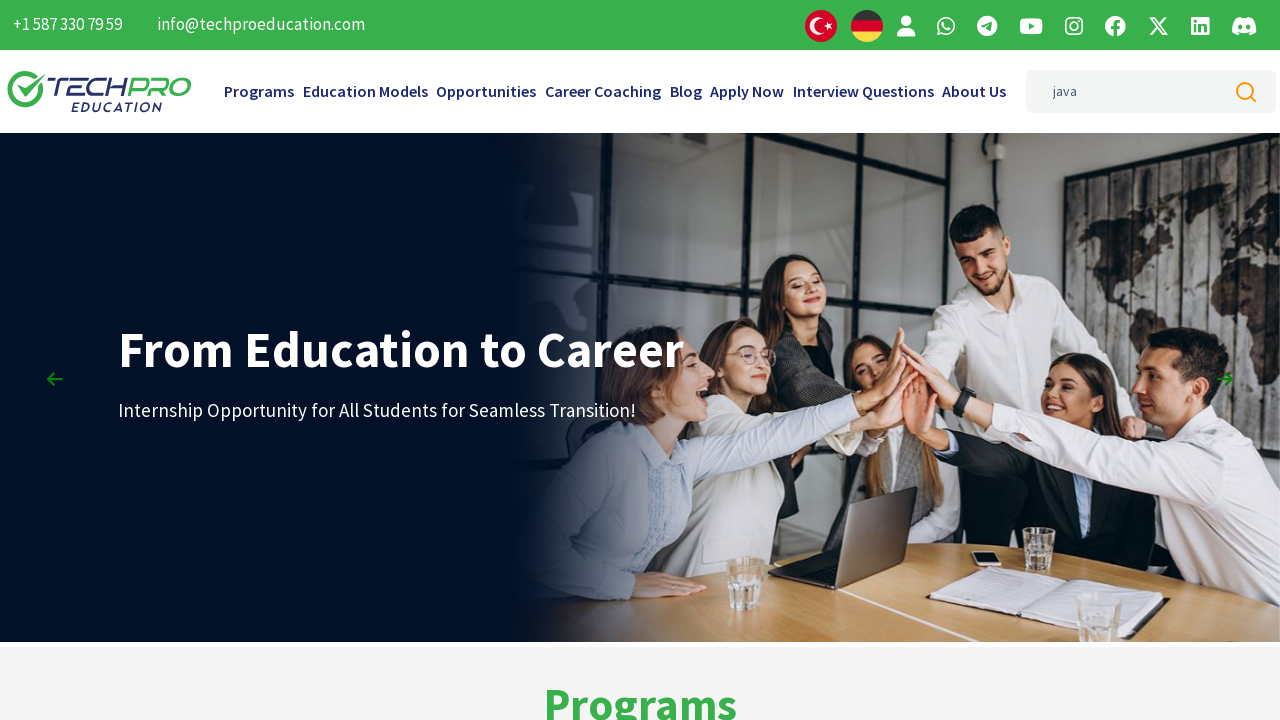

Clicked on the 5th 'Full Stack Java Developer' search result at (640, 361) on text=Full Stack Java Developer >> nth=4
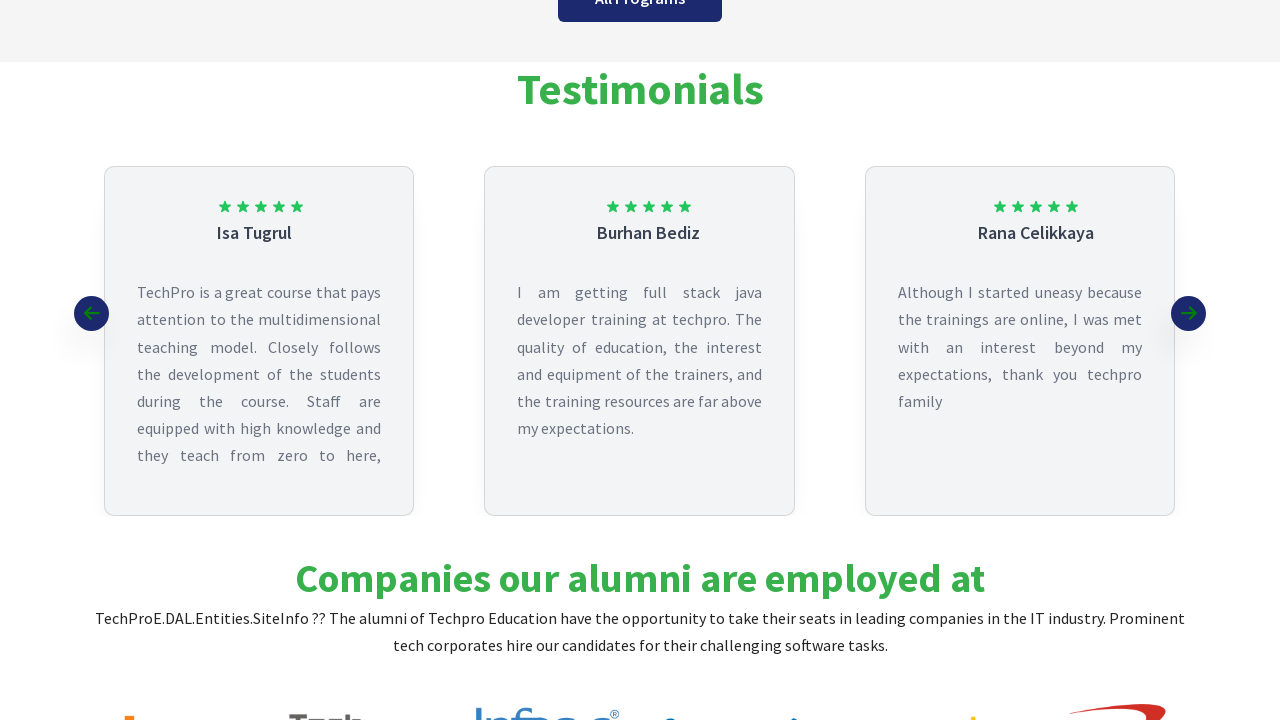

Retrieved page title: TechPro Education IT Programs
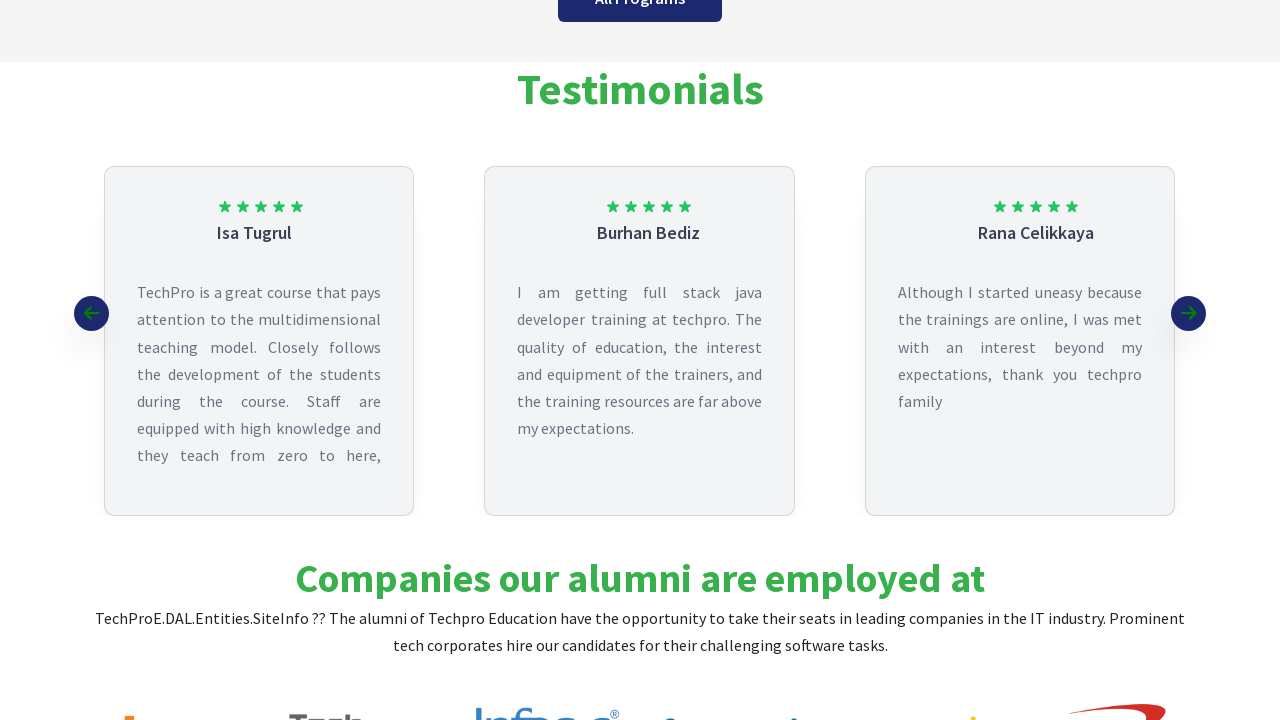

Page title does not contain 'java'
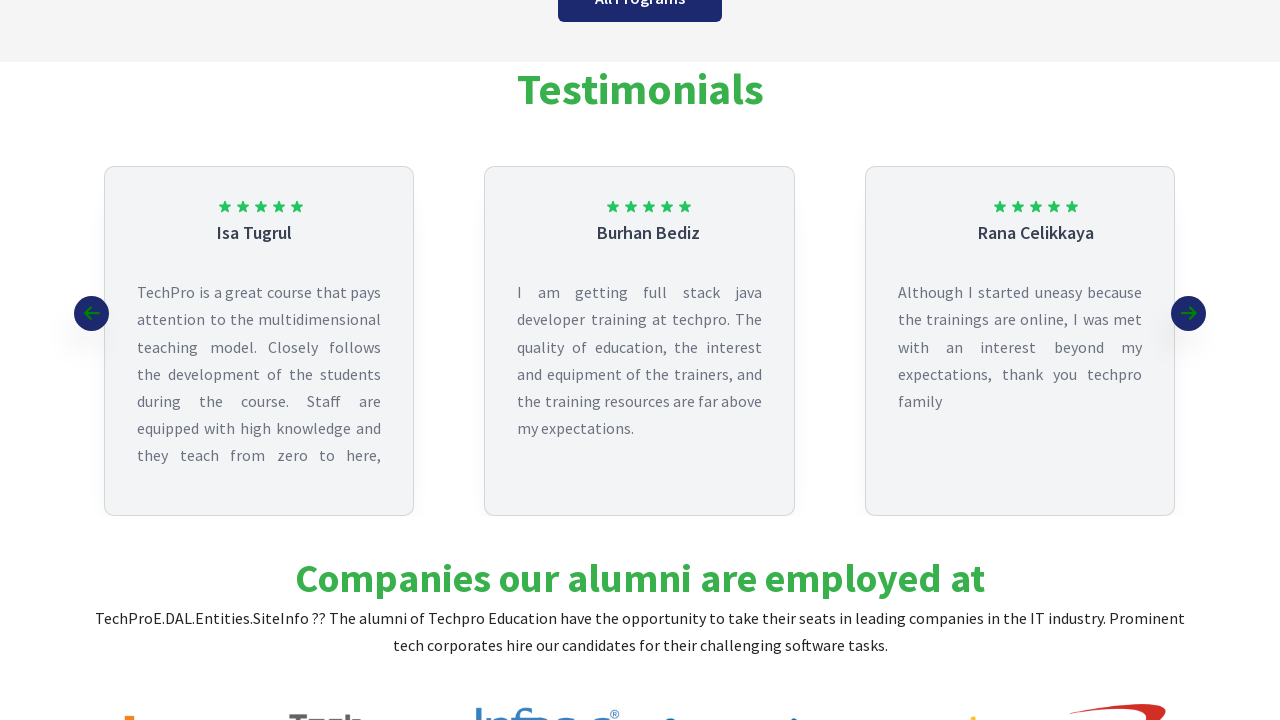

Retrieved all links on the page (total: 300)
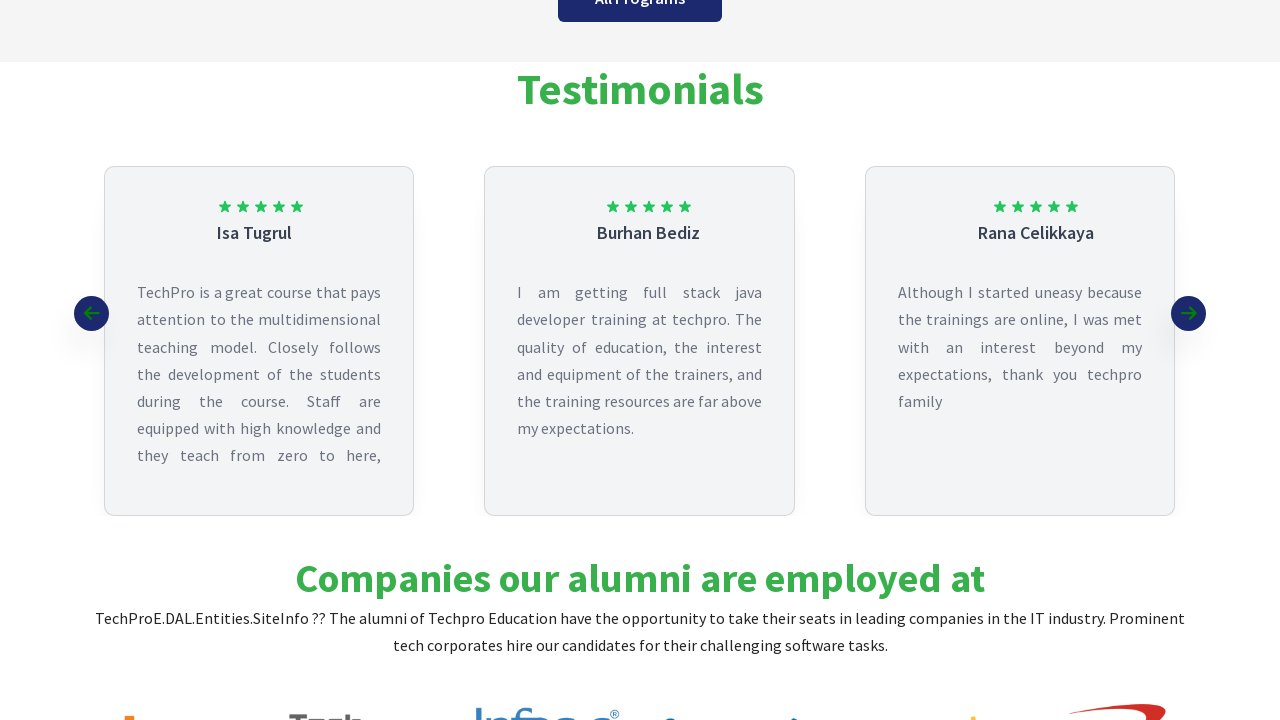

Printed all link texts from the page
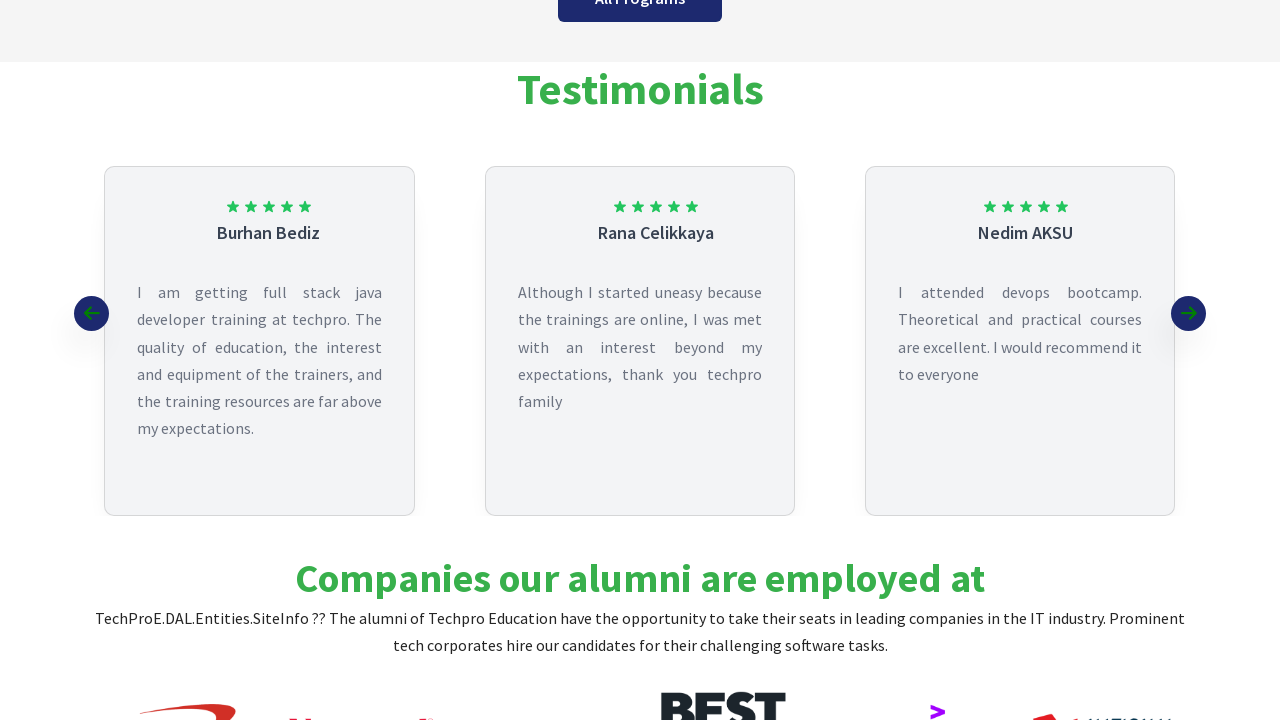

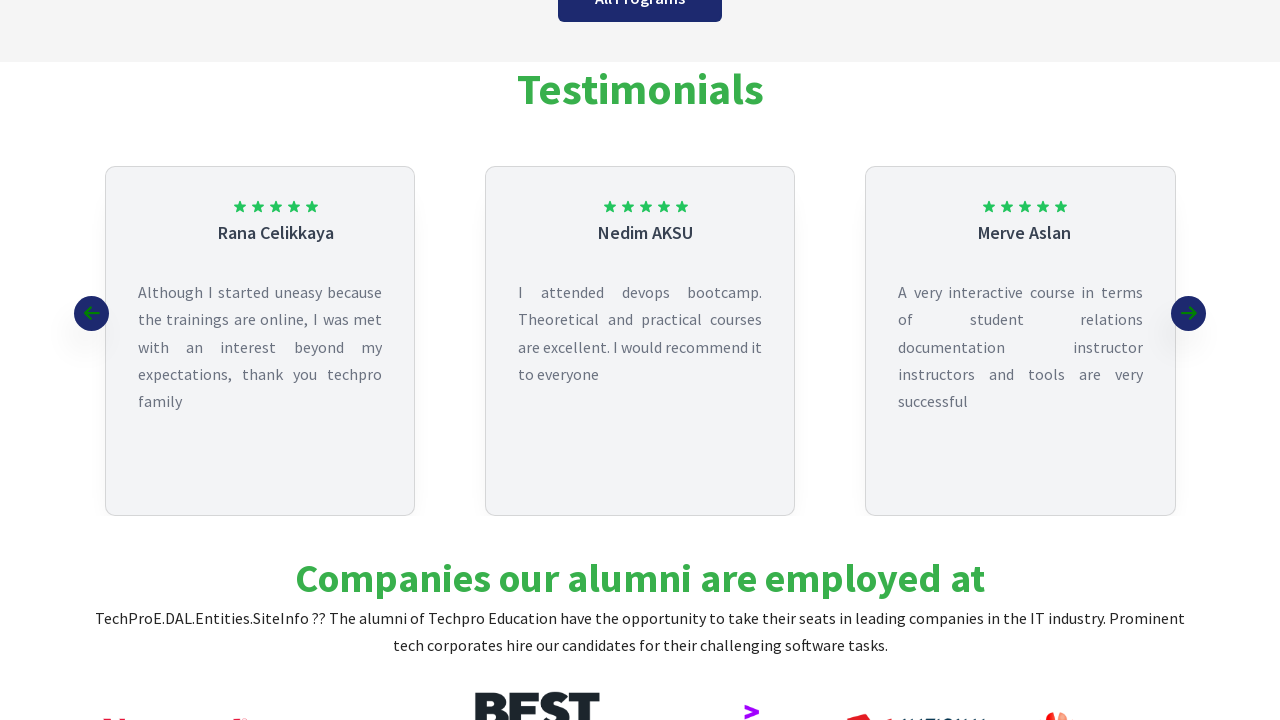